Tests handling multiple browser windows by opening timetable tracking in a new window and switching between windows

Starting URL: https://www.apsrtconline.in/

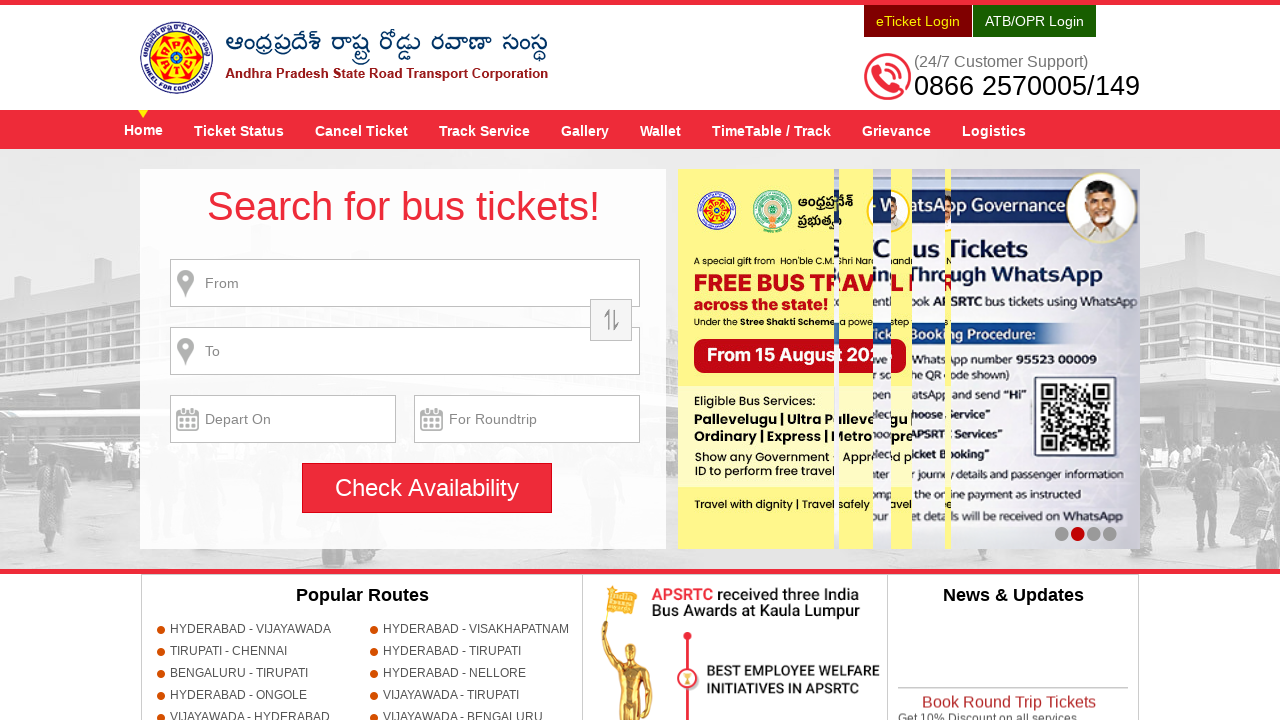

Clicked on TimeTable / Track link at (772, 130) on a[title='TimeTable / Track']
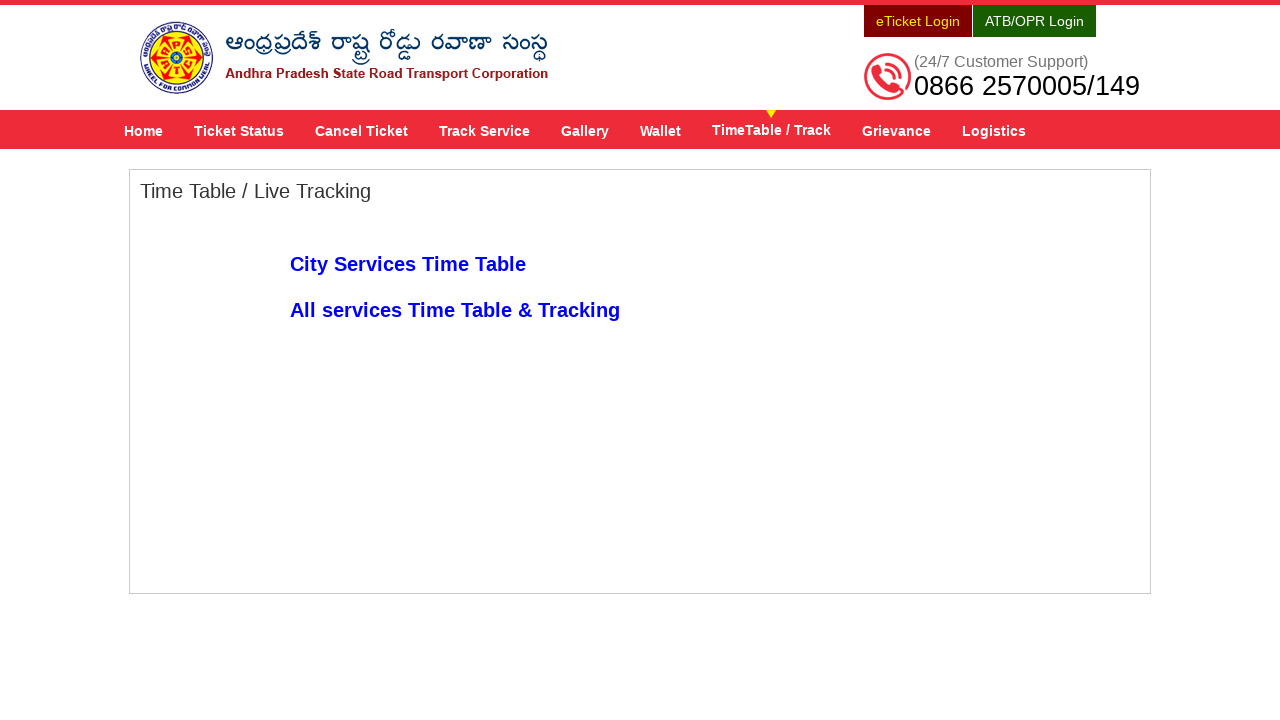

Clicked on All services Time Table & Tracking link to open new window at (455, 310) on a:has-text('All services Time Table & Tracking')
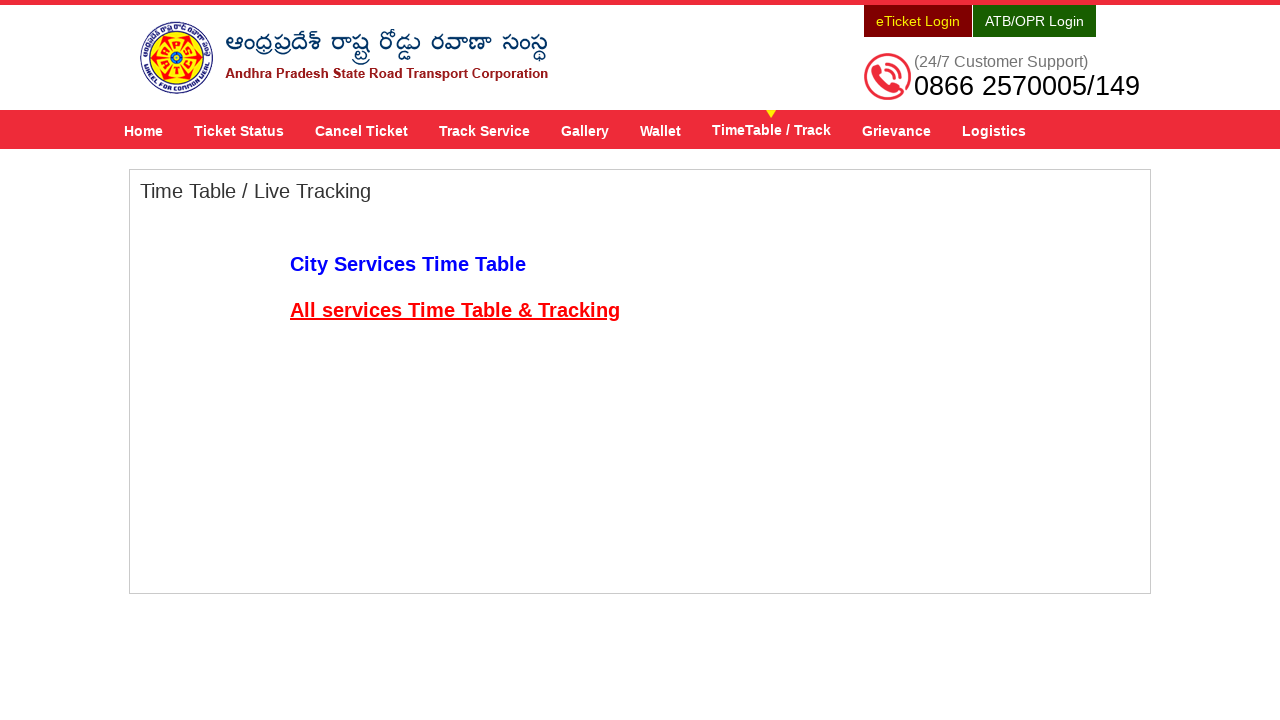

New popup window opened successfully
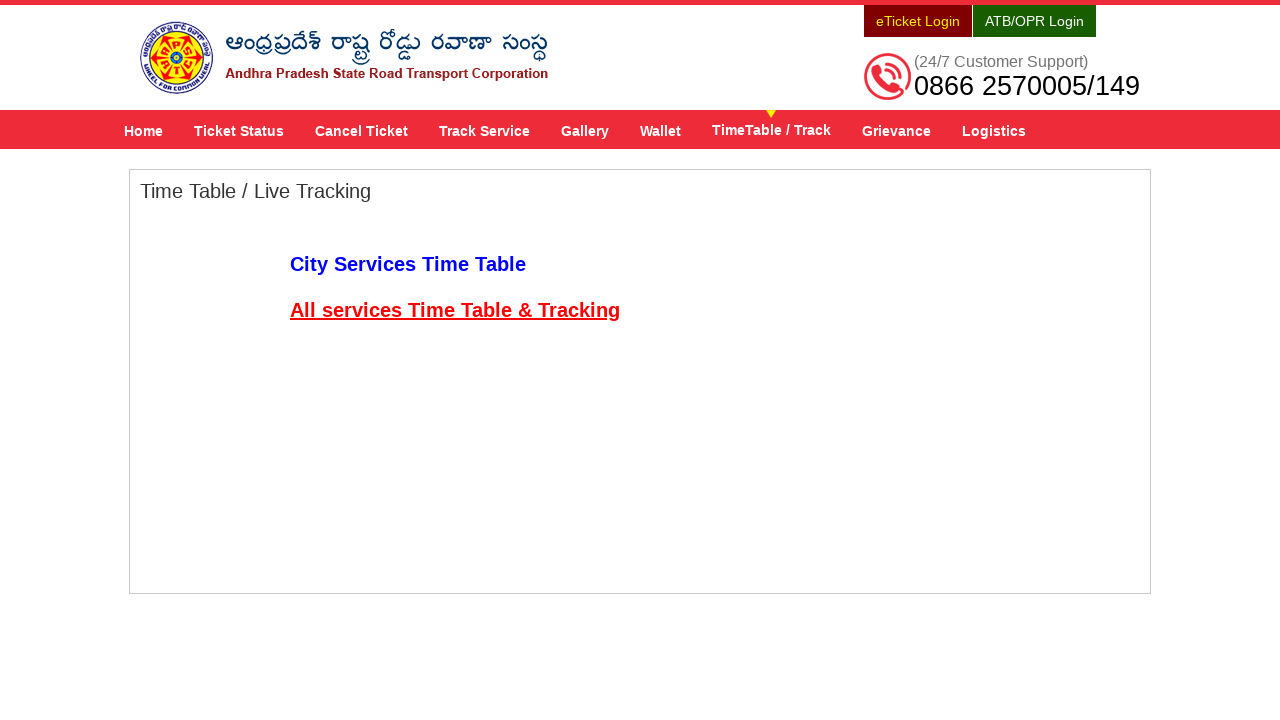

Retrieved title of new window: APSRTC LIVE TRACK
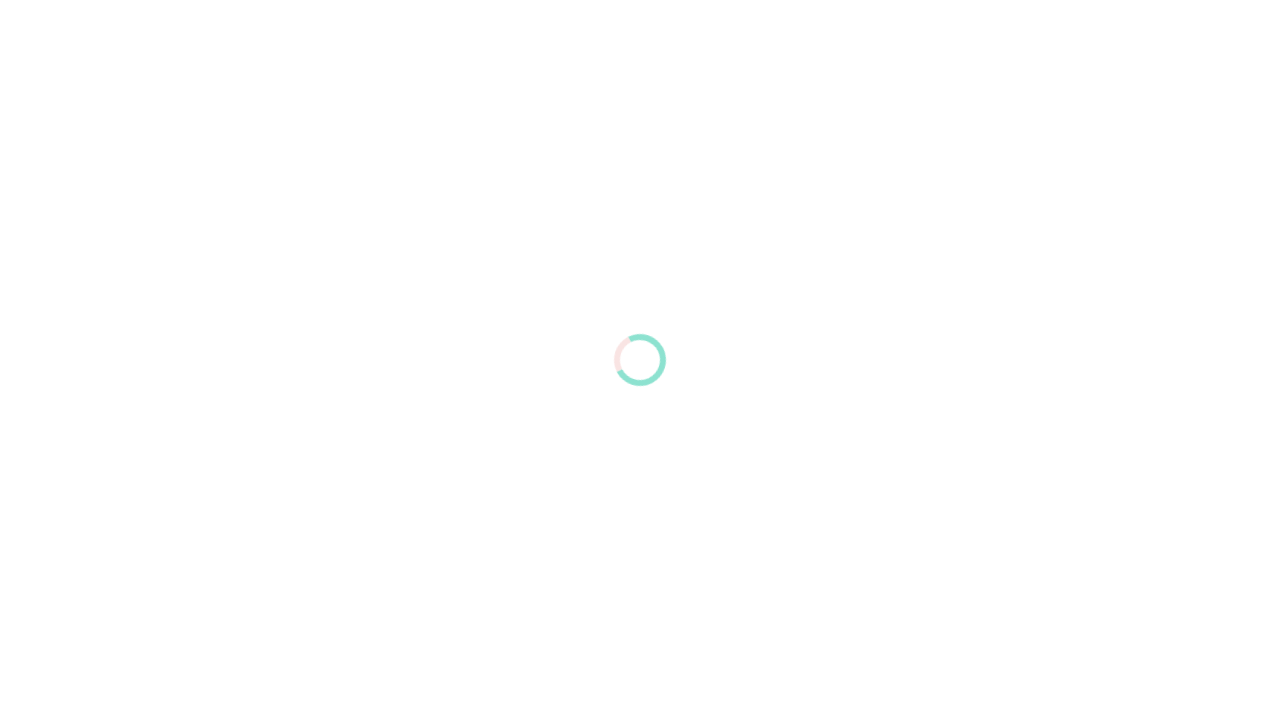

Closed the new popup window
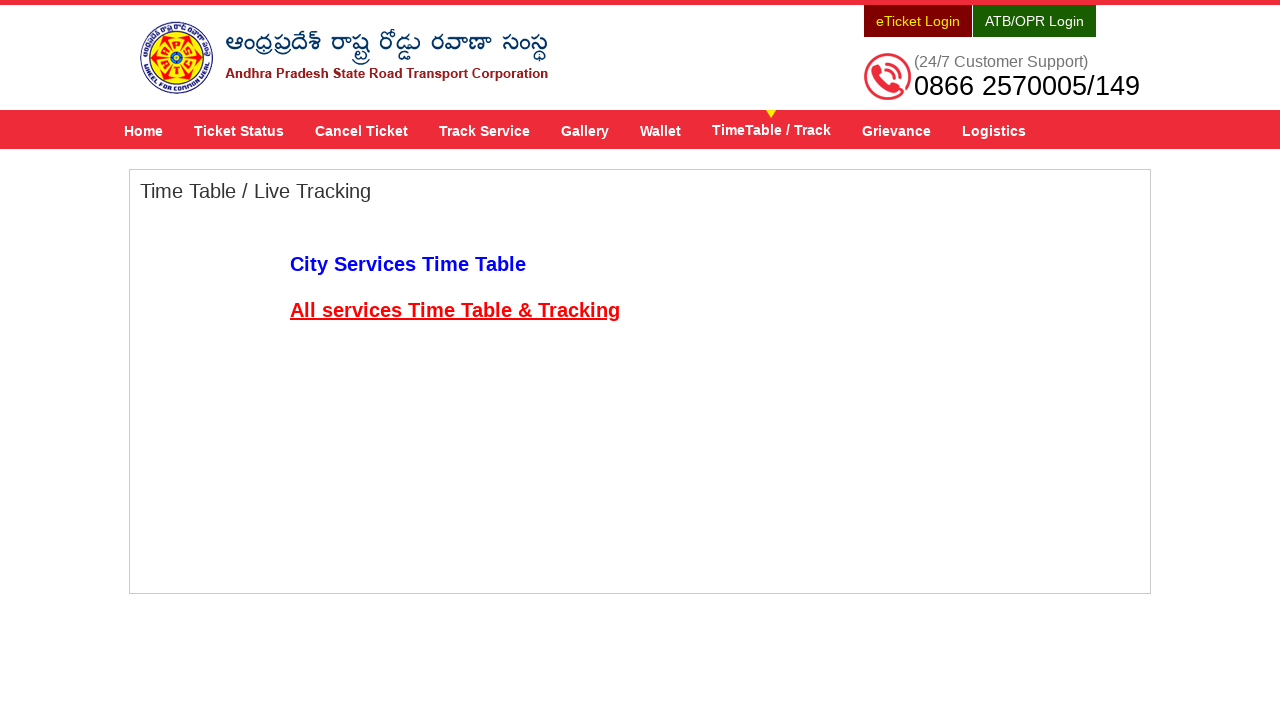

Clicked Home link in original window at (144, 130) on a:has-text('Home')
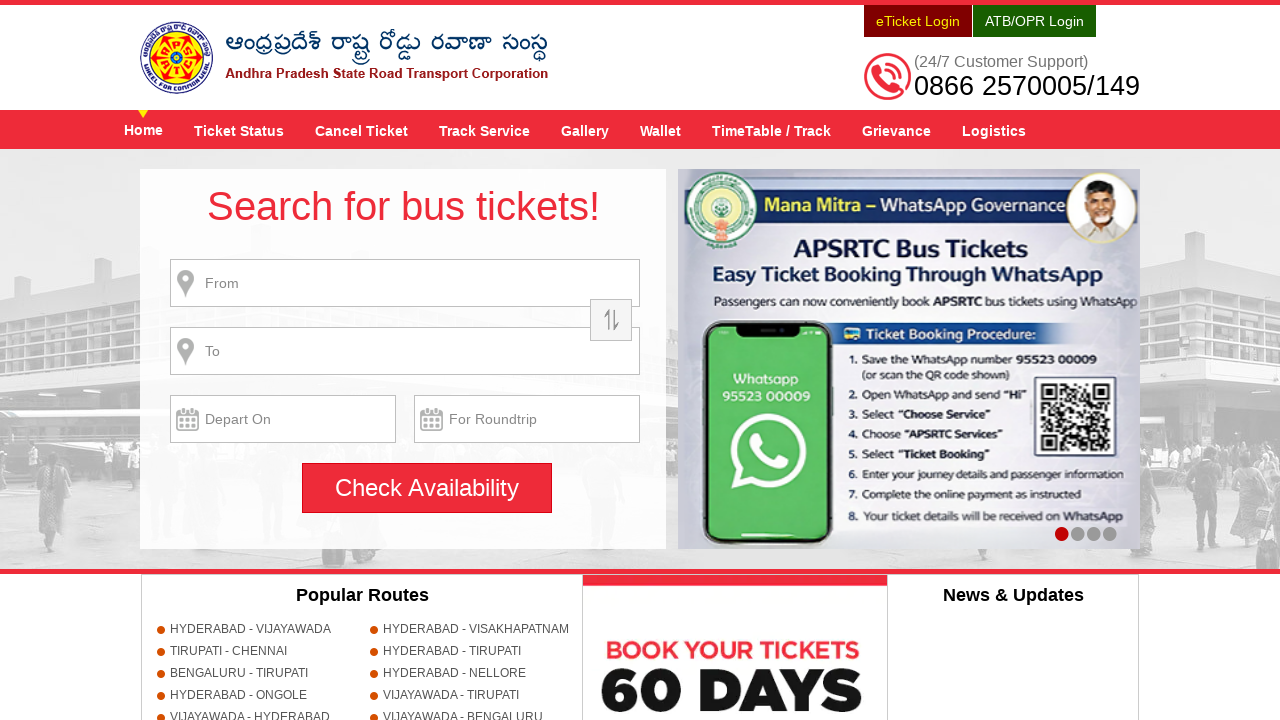

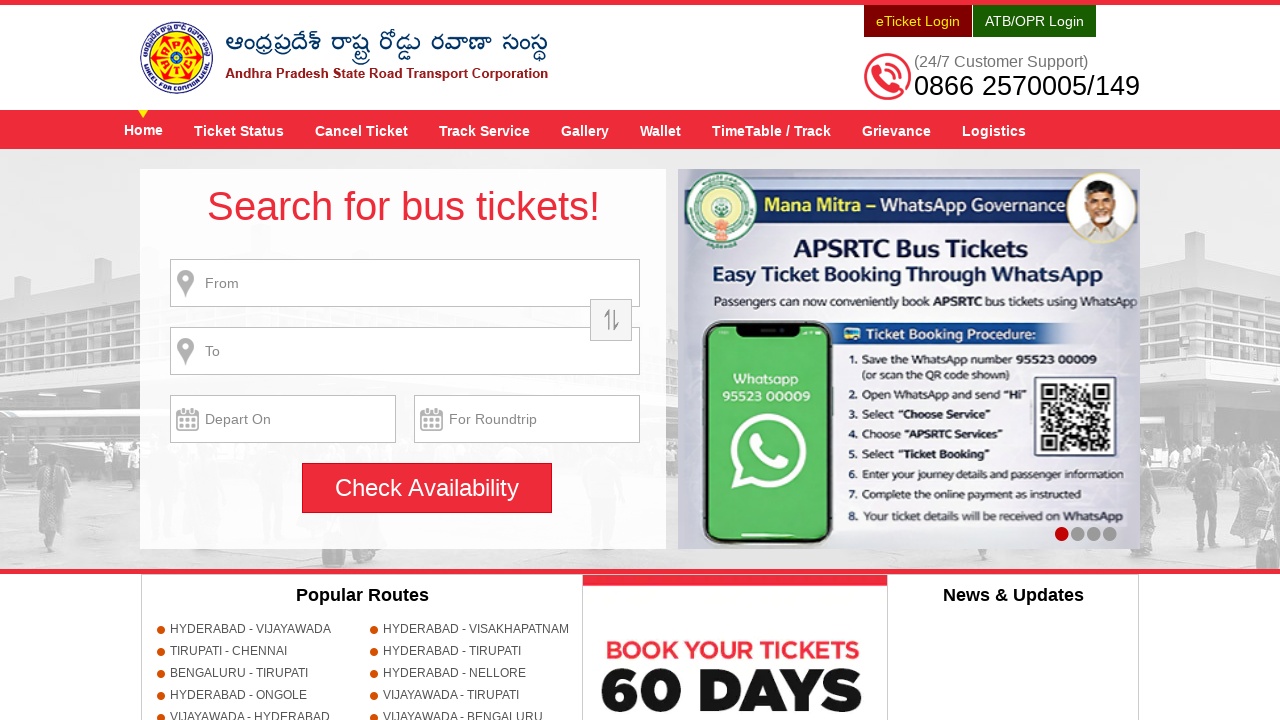